Tests handling a JavaScript prompt dialog by clicking a button to trigger it, entering text into the prompt, verifying the prompt message, and accepting it

Starting URL: https://v1.training-support.net/selenium/javascript-alerts

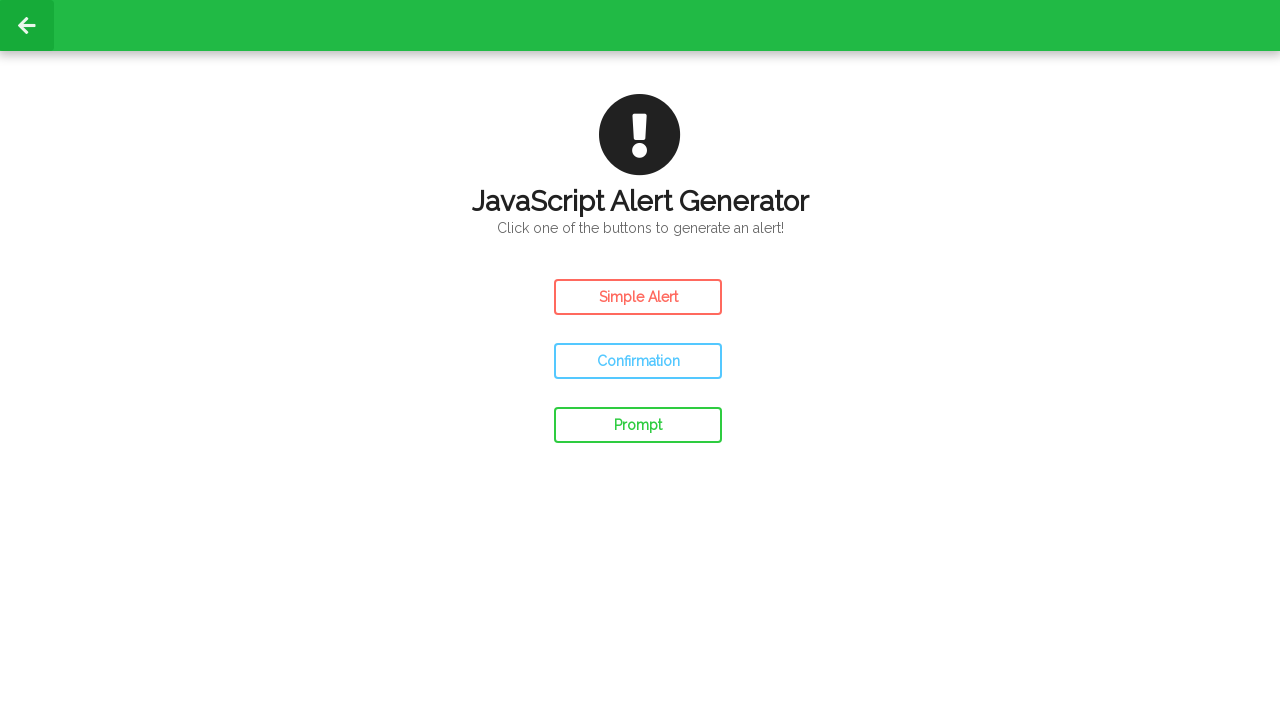

Clicked prompt button to trigger JavaScript prompt dialog at (638, 425) on #prompt
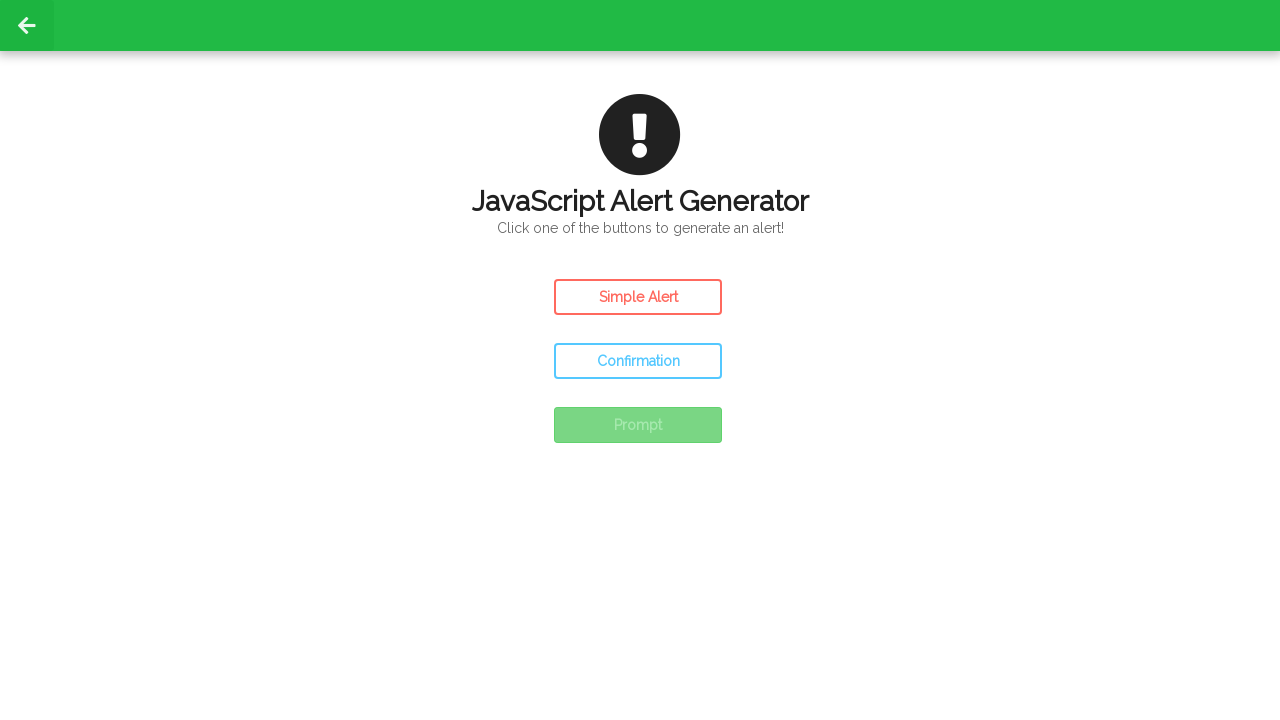

Waited 500ms for prompt dialog to be handled
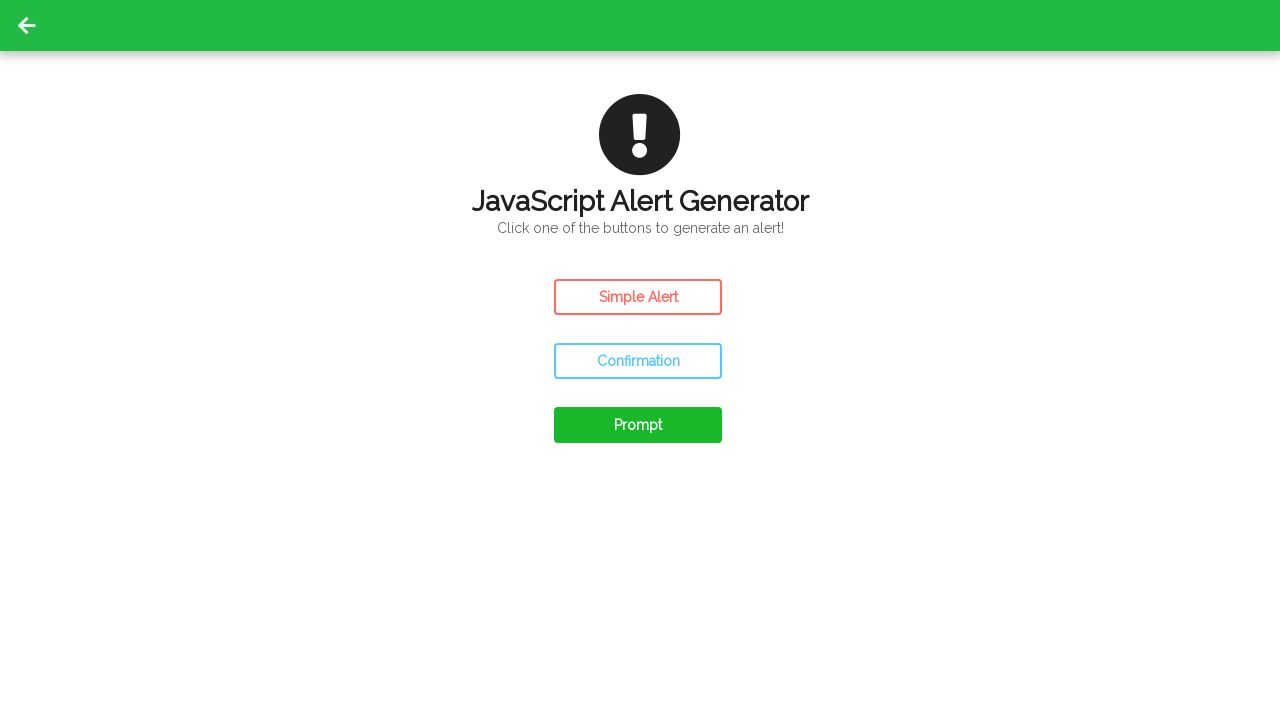

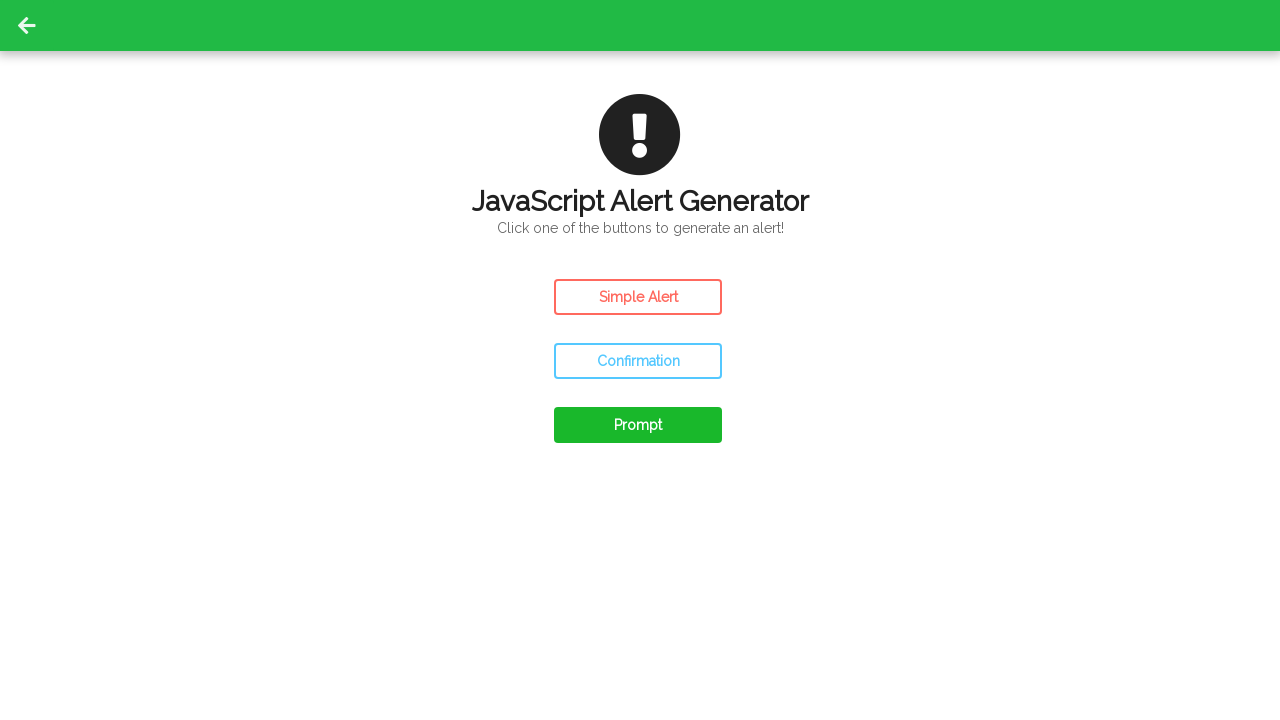